Tests contact form validation by submitting the form with an empty email field to verify that the required field error message is displayed correctly

Starting URL: https://catarinalf.github.io/#contact

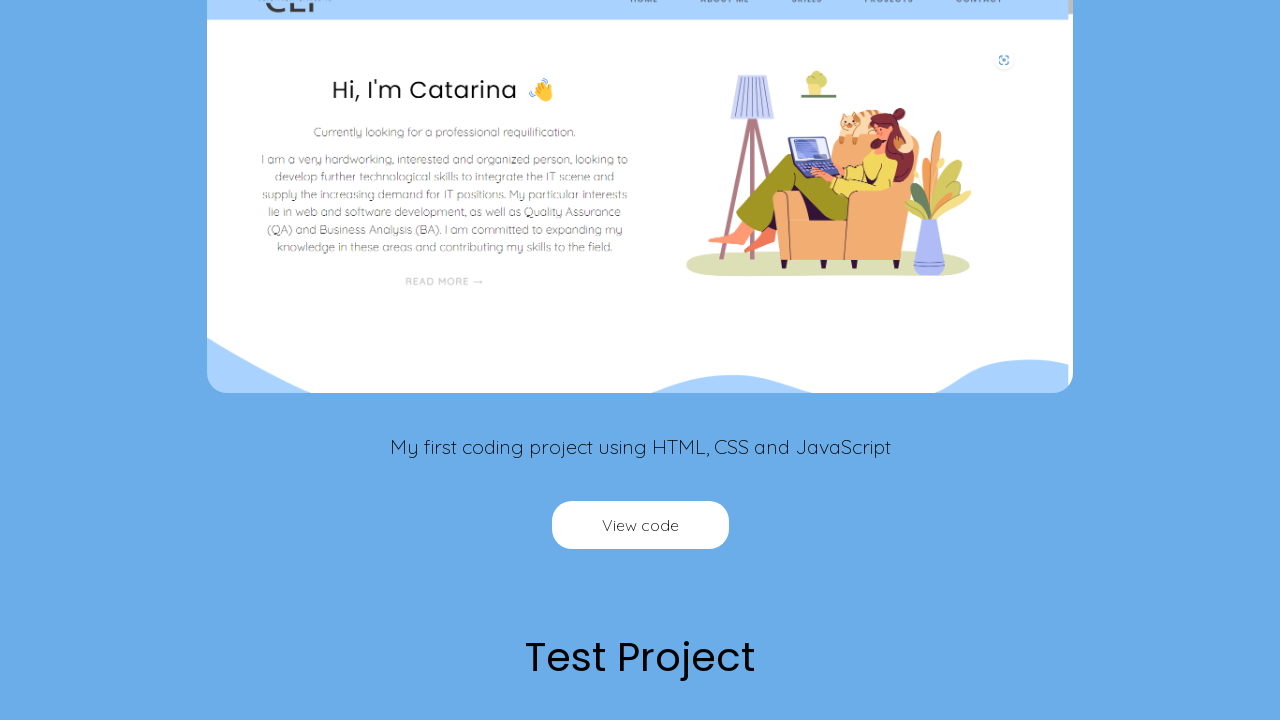

Waited for contact form page to load
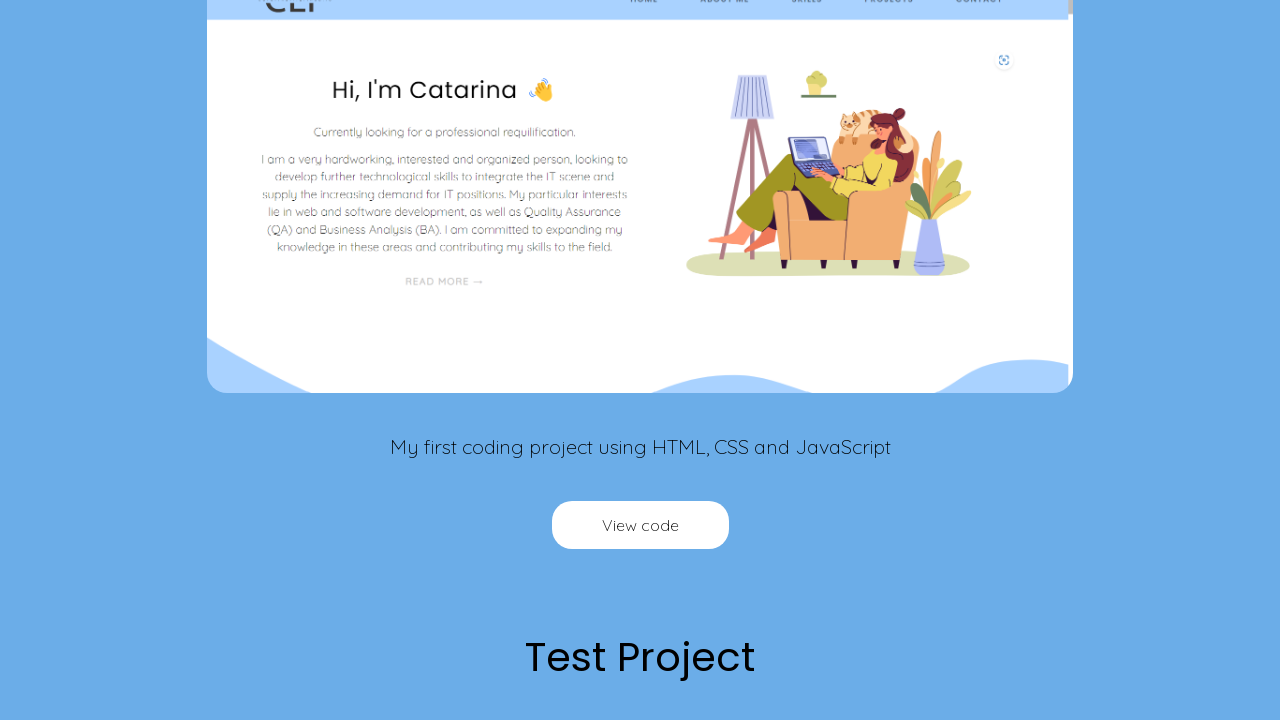

Filled name field with 'Name' on input[name='name']
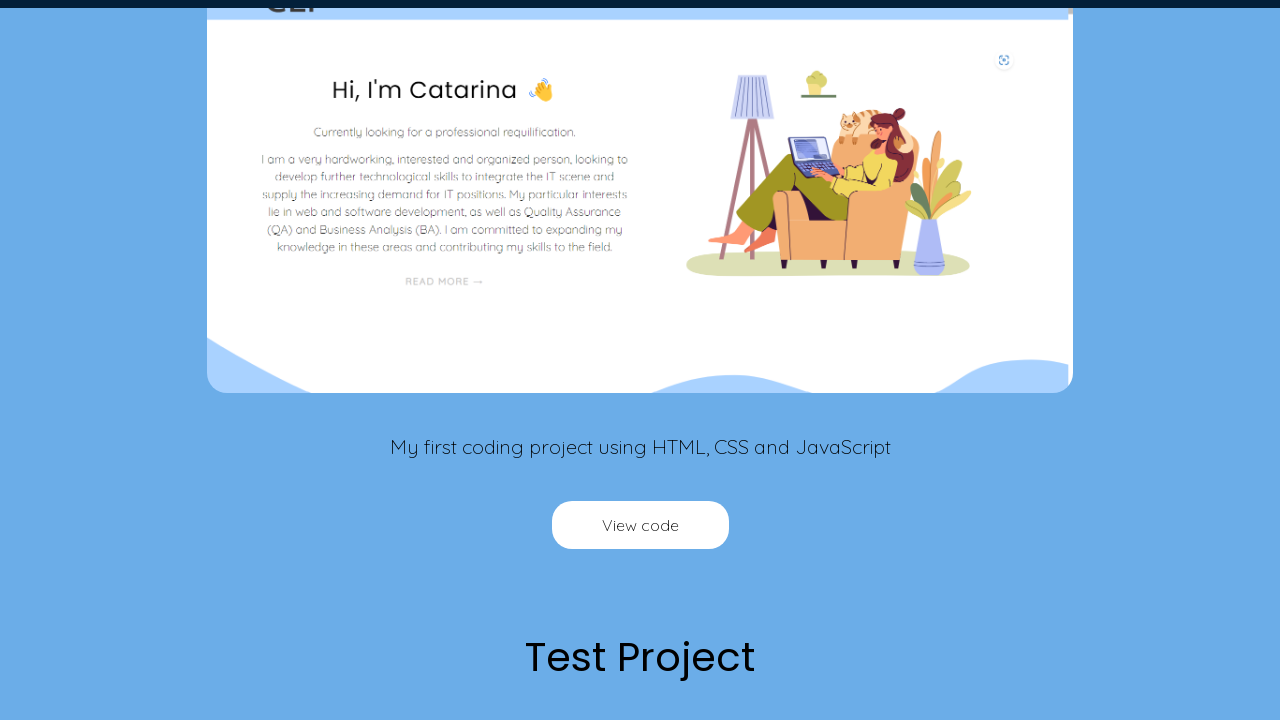

Left email field empty to trigger validation error on input[name='email']
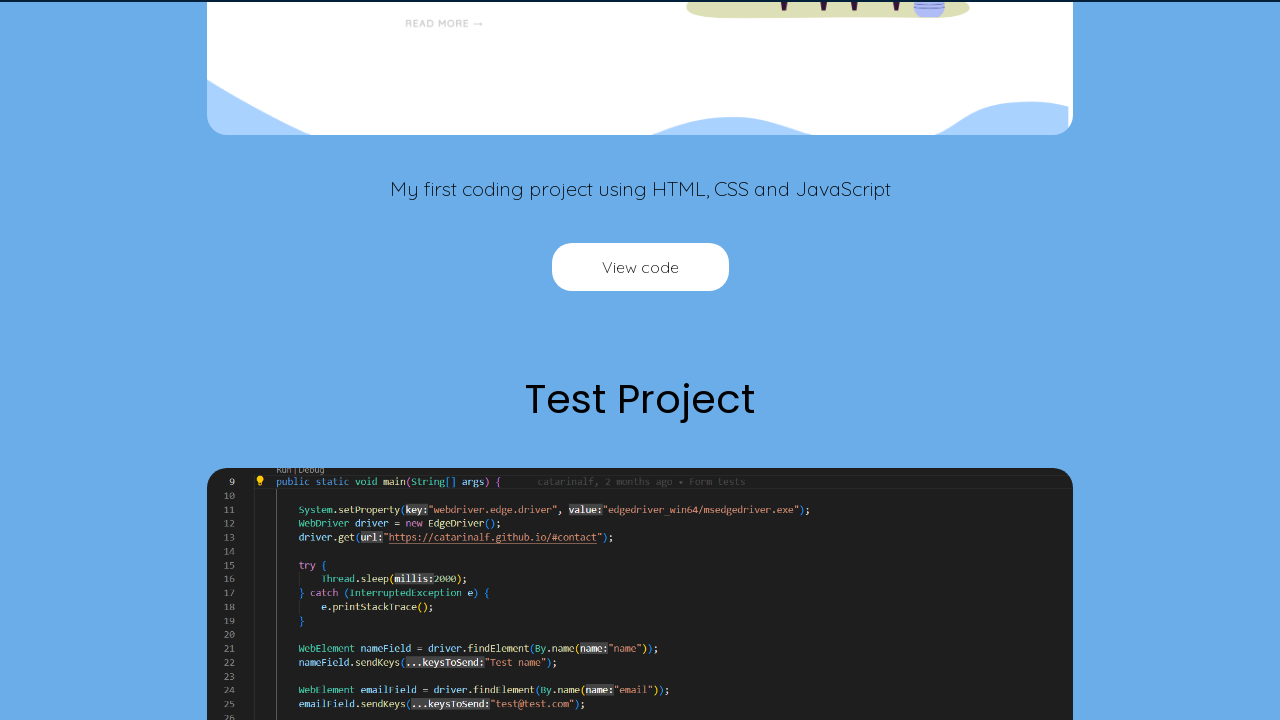

Filled phone number field with '123456789' on input[name='number']
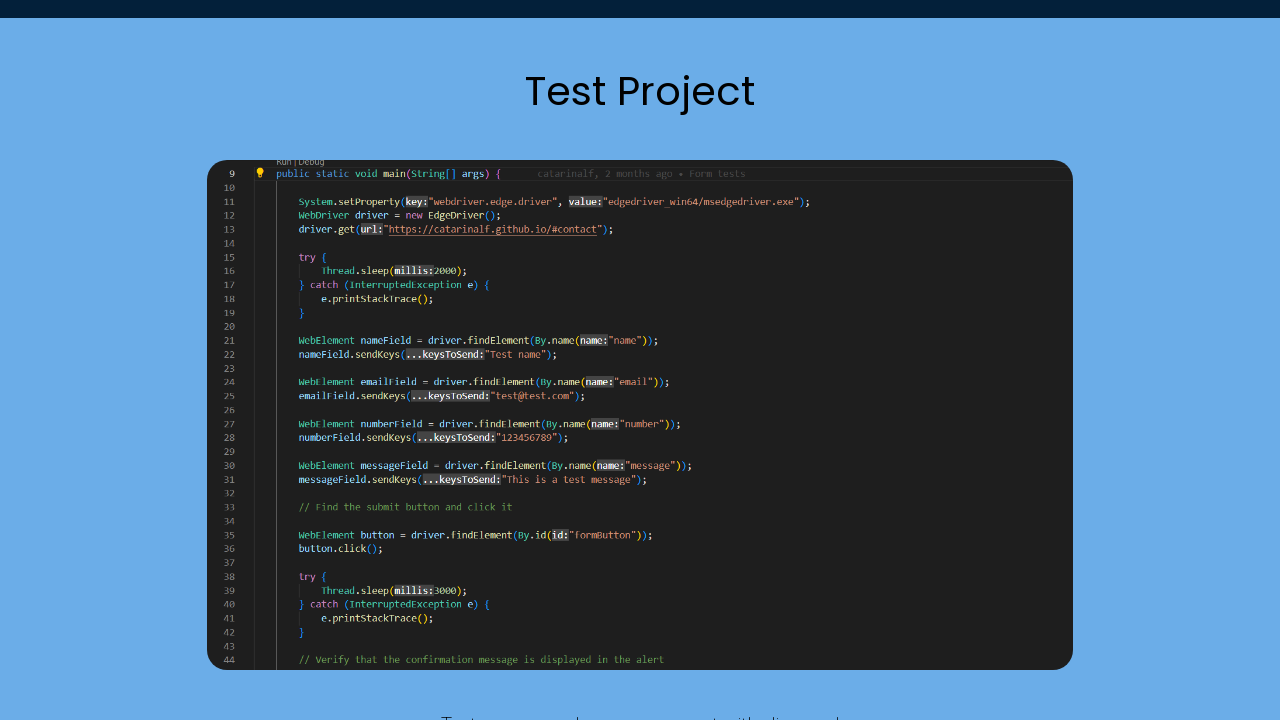

Filled message field with 'Test message' on textarea[name='message']
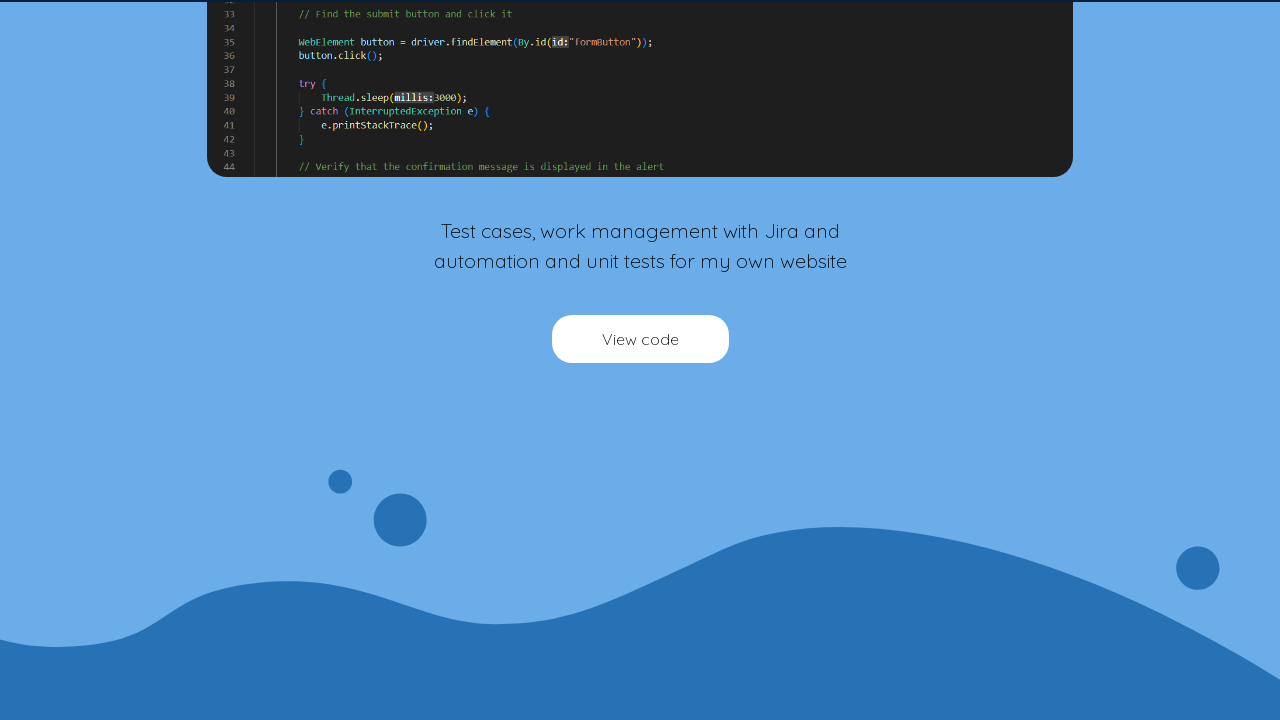

Clicked form submit button at (848, 25) on #formButton
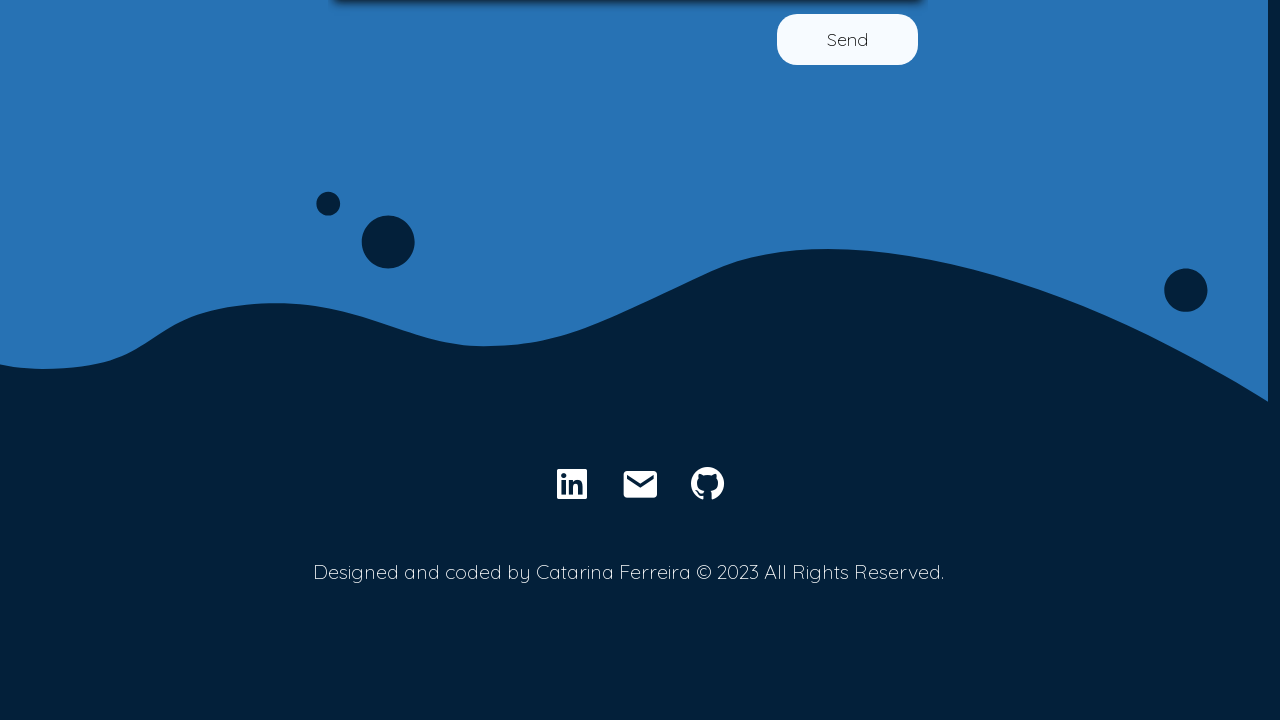

Waited for form validation to process
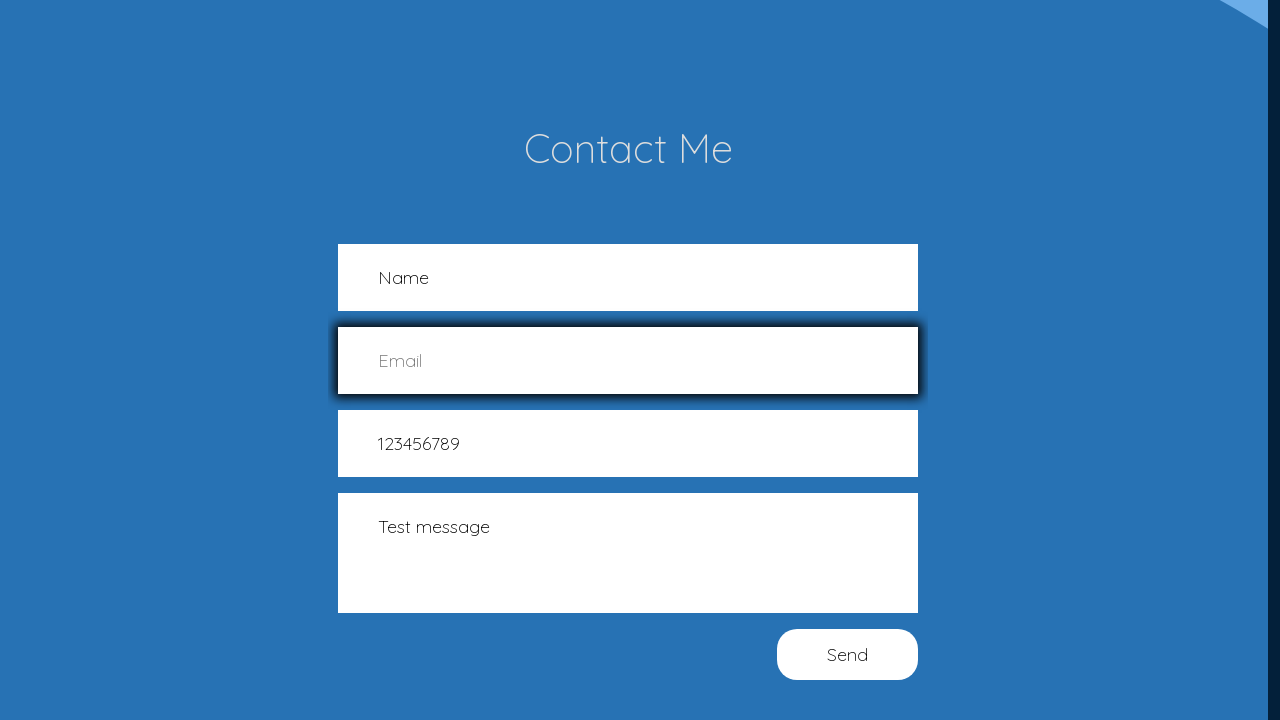

Verified email field is present with validation error displayed
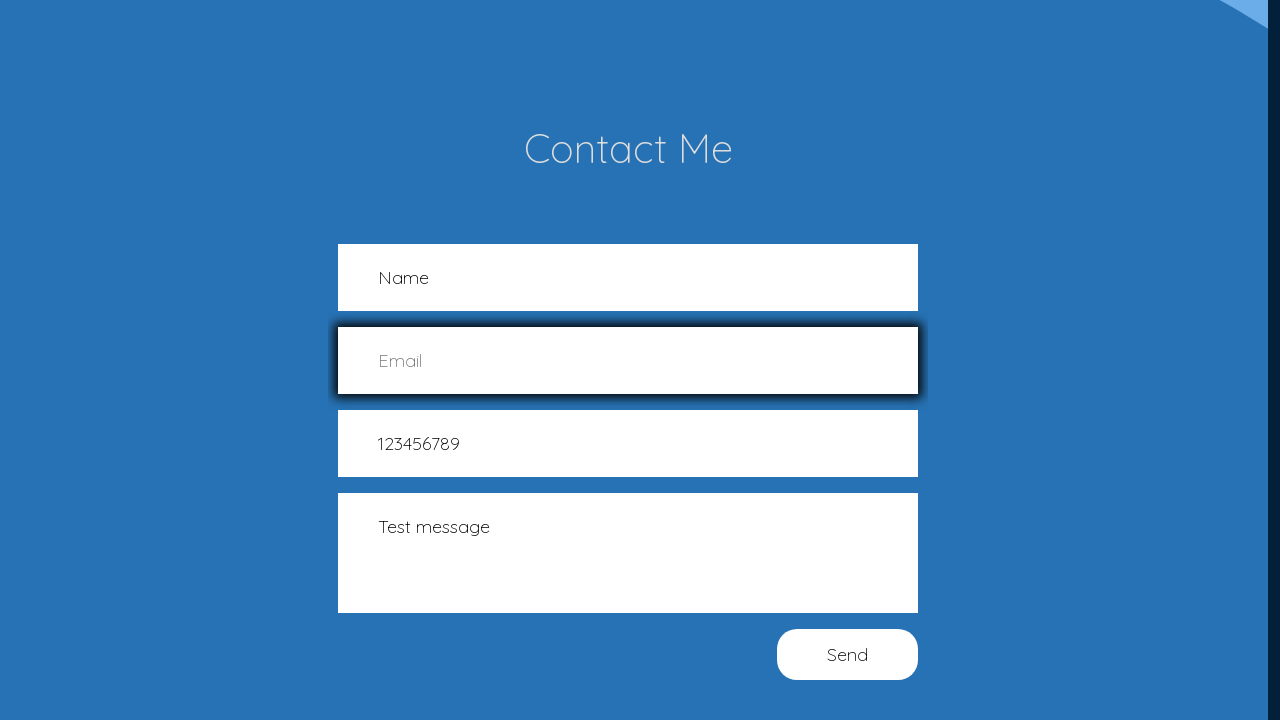

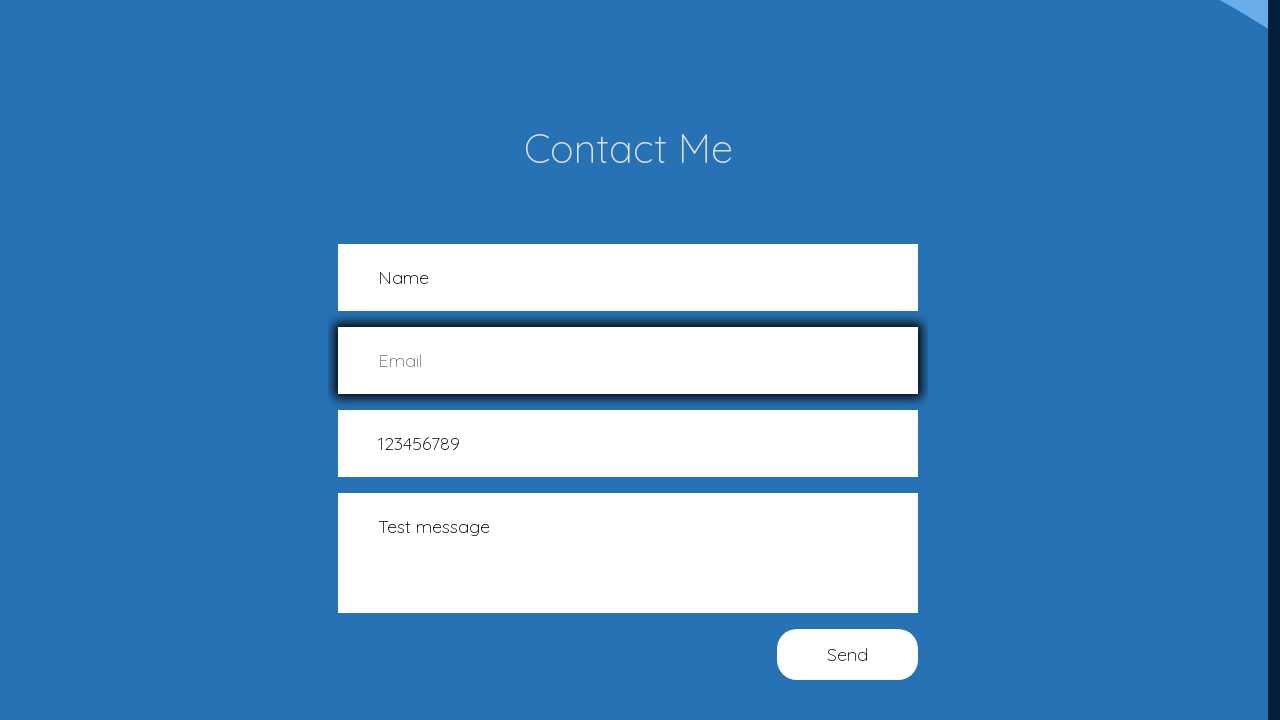